Basic navigation test that loads the GitLab homepage, waits for the page to load, and then reloads it.

Starting URL: https://gitlab.com/

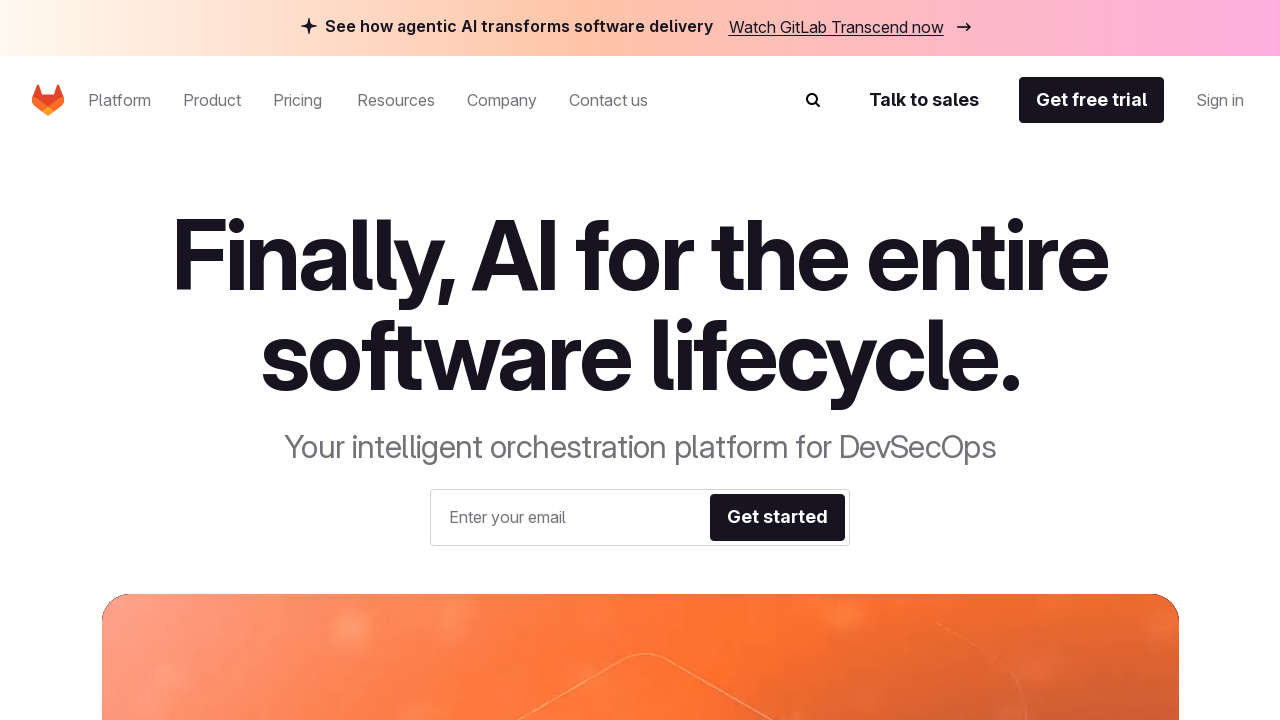

Waited 3 seconds for GitLab homepage to fully load
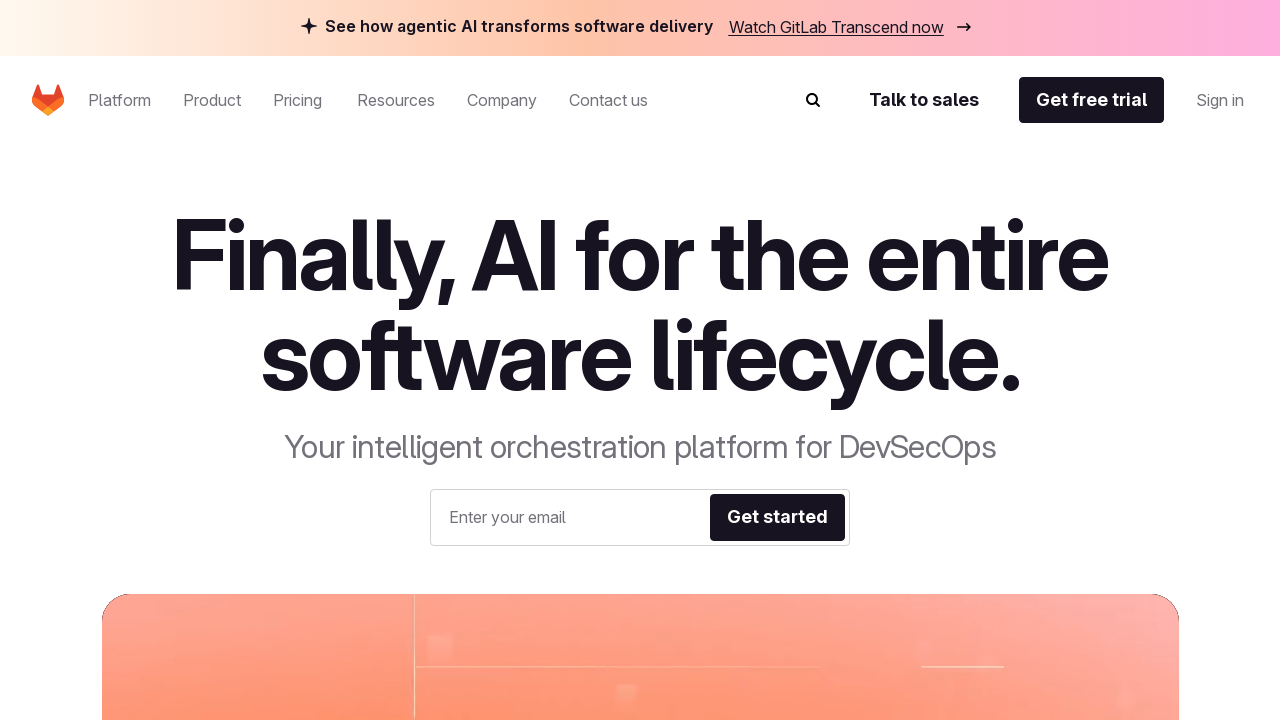

Reloaded the GitLab homepage
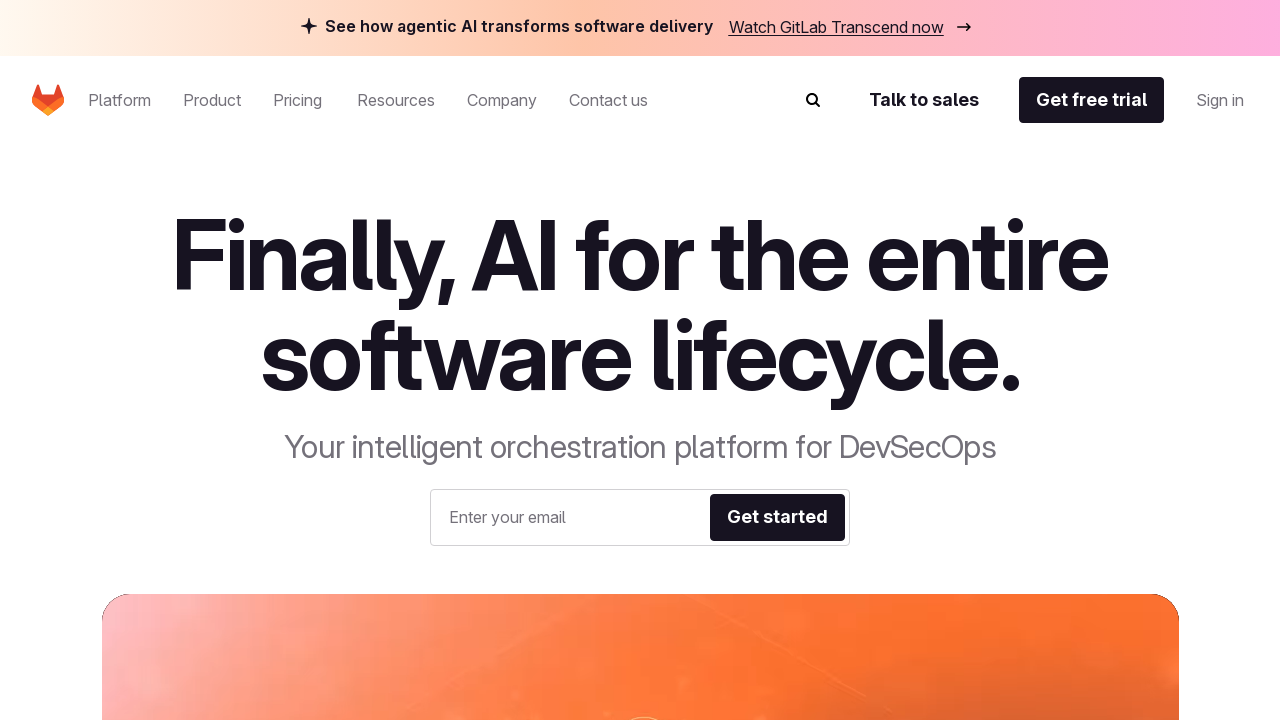

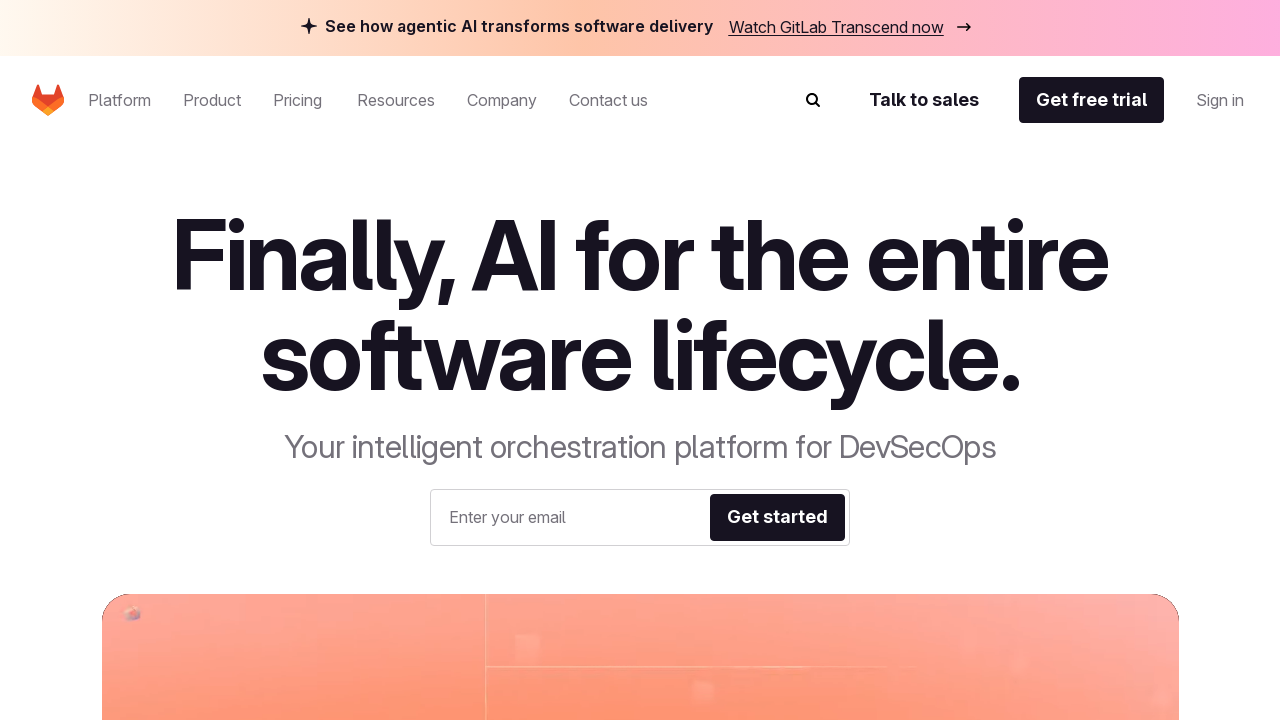